Tests static dropdown selection and dynamic autocomplete dropdown by selecting options and searching for countries

Starting URL: https://rahulshettyacademy.com/AutomationPractice/

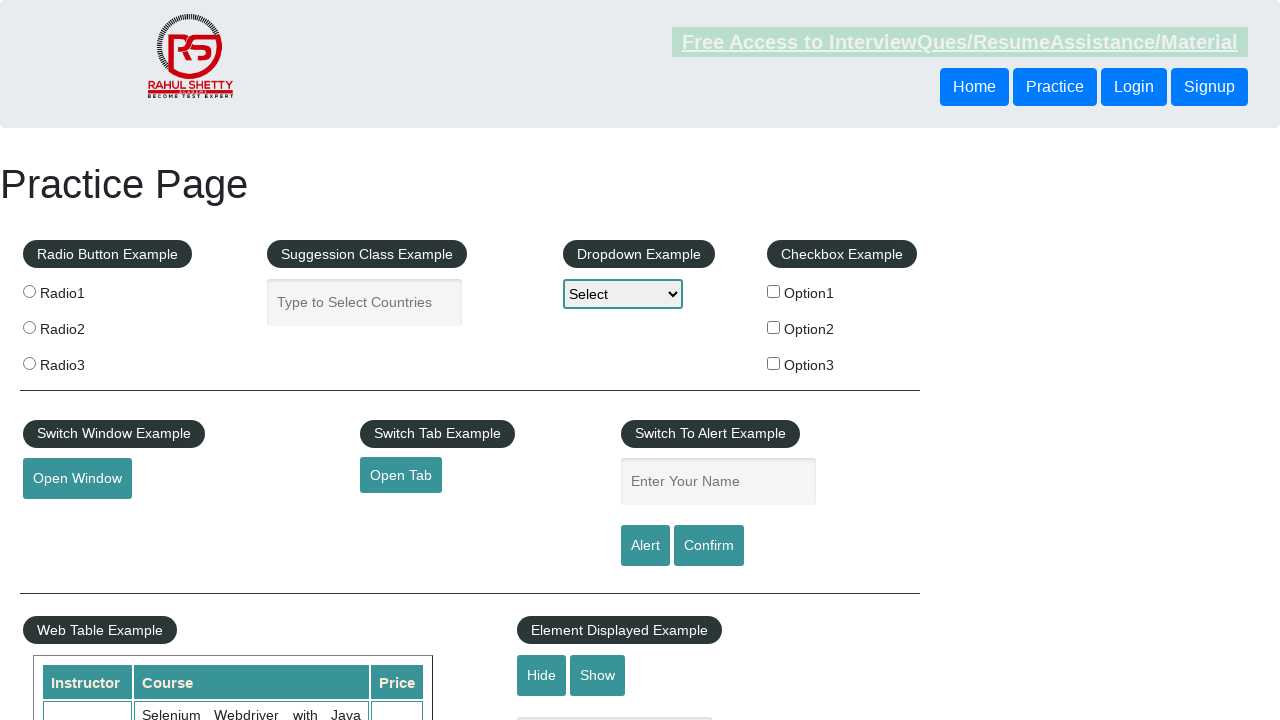

Selected 'Option1' from static dropdown by visible text on select
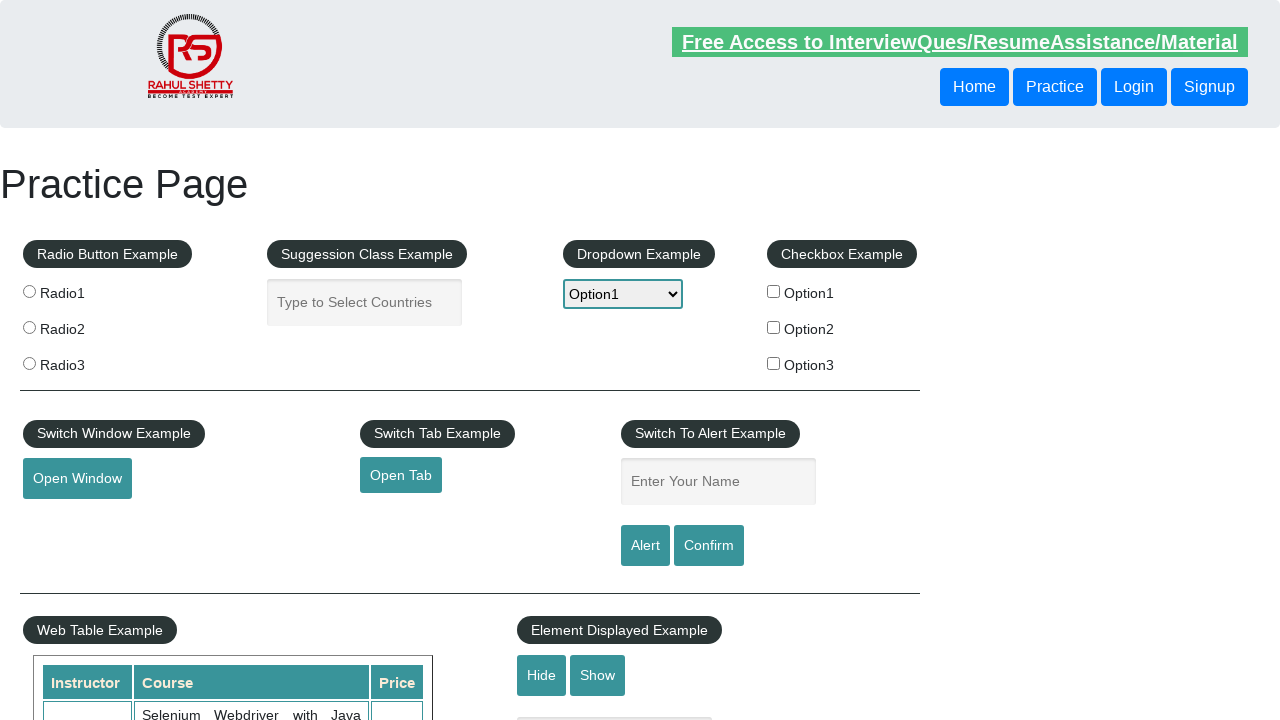

Selected 'option2' from static dropdown by value on select
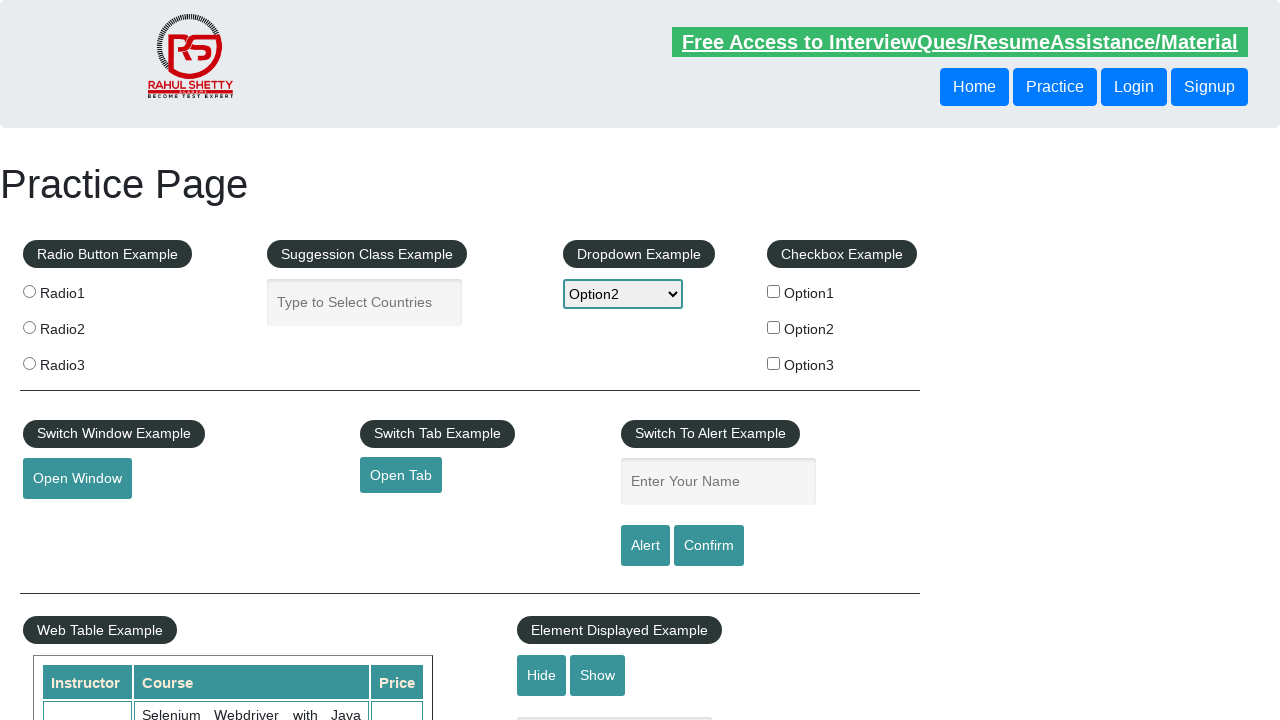

Typed 'can' in autocomplete field to search for countries on #autocomplete
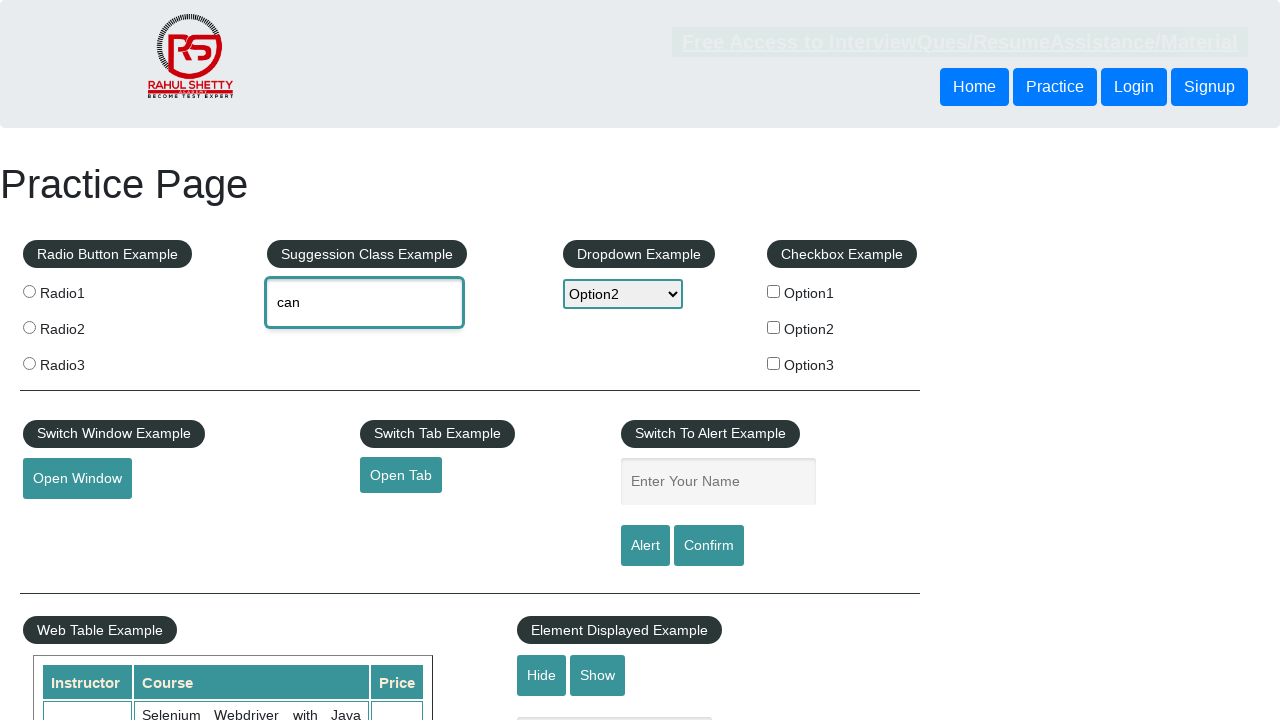

Autocomplete suggestions loaded
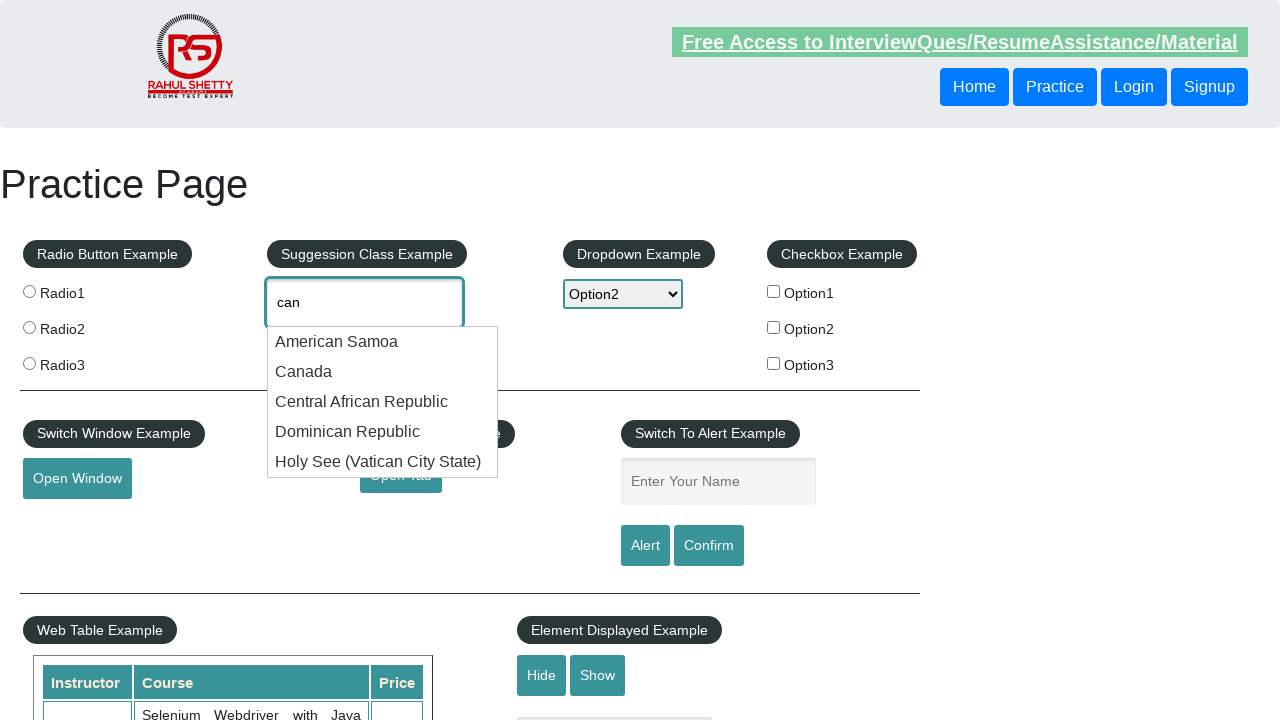

Selected 'Canada' from autocomplete dropdown suggestions at (383, 372) on .ui-menu-item-wrapper:has-text('Canada')
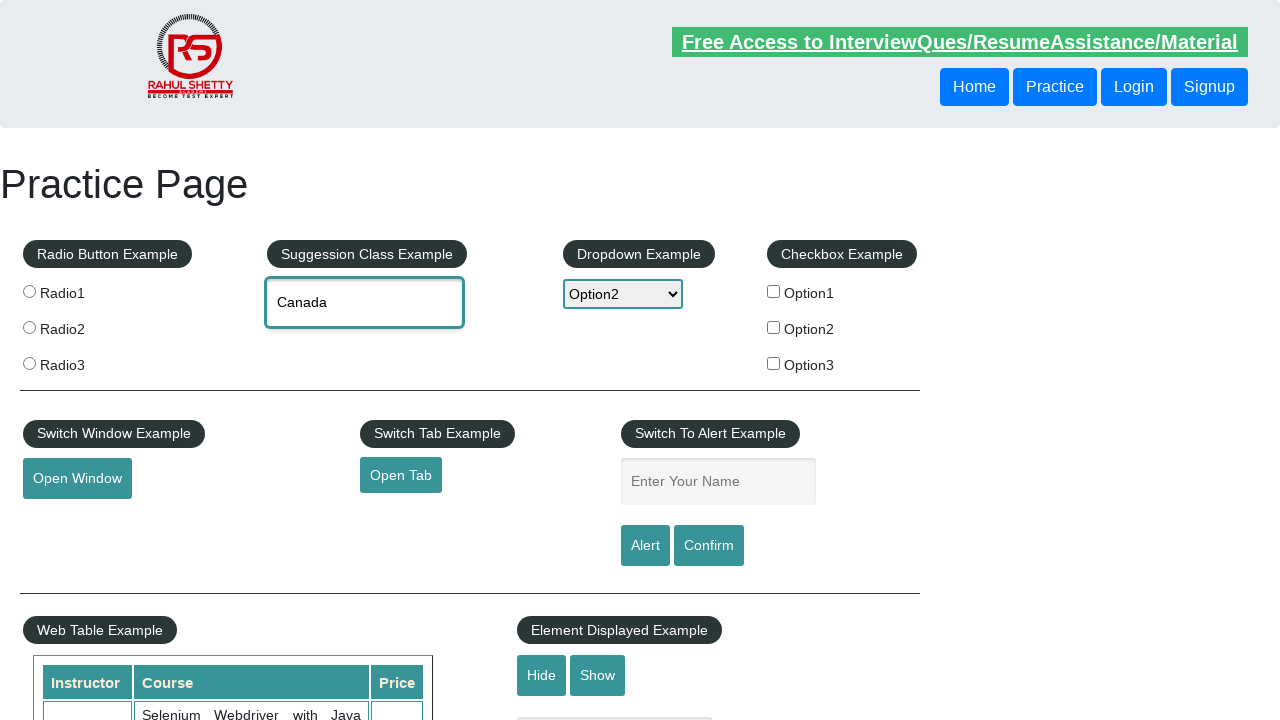

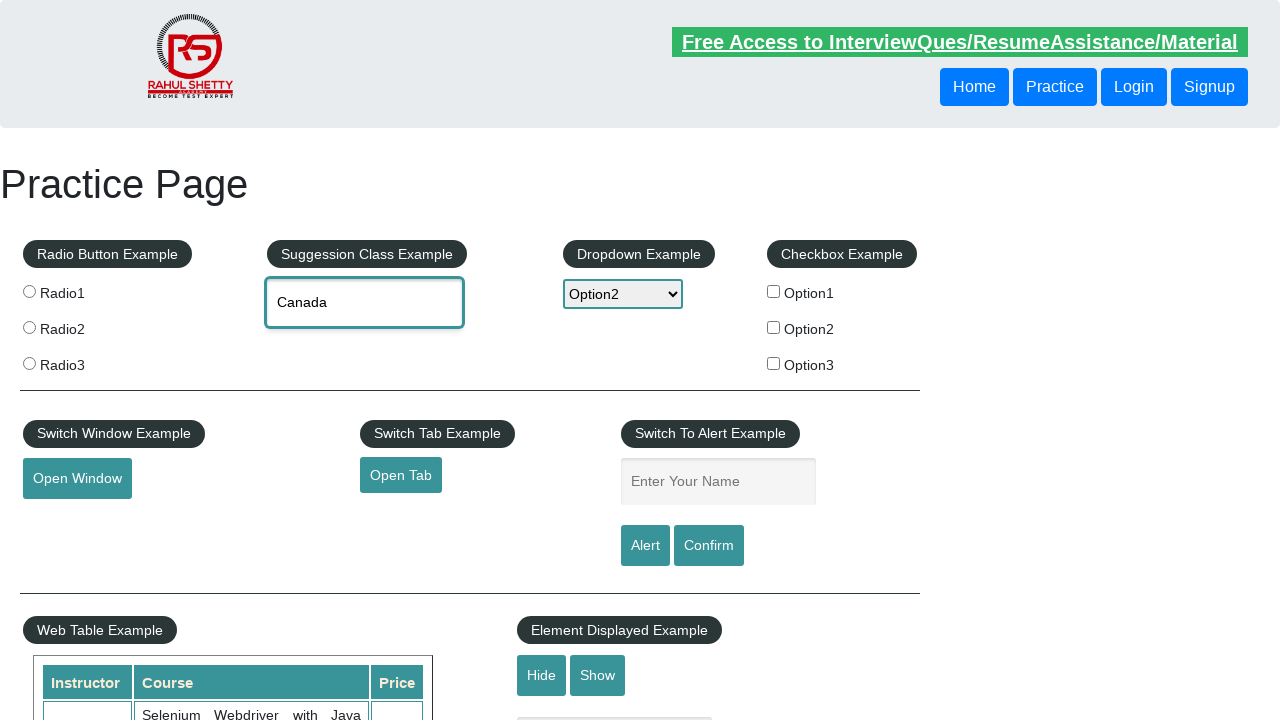